Tests dynamic checkbox controls by clicking a checkbox to select it, verifying the selection state, then clicking again to unselect it and verifying the unselected state.

Starting URL: https://v1.training-support.net/selenium/dynamic-controls

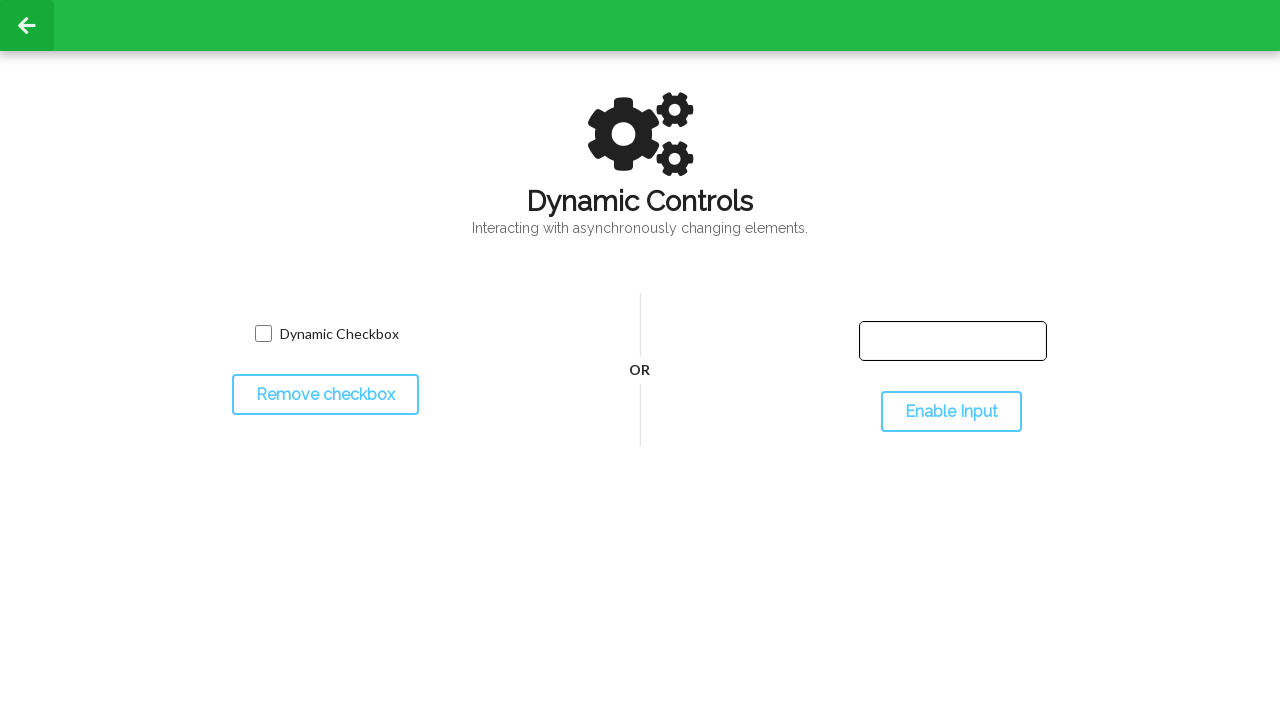

Clicked checkbox to select it at (263, 334) on input.willDisappear
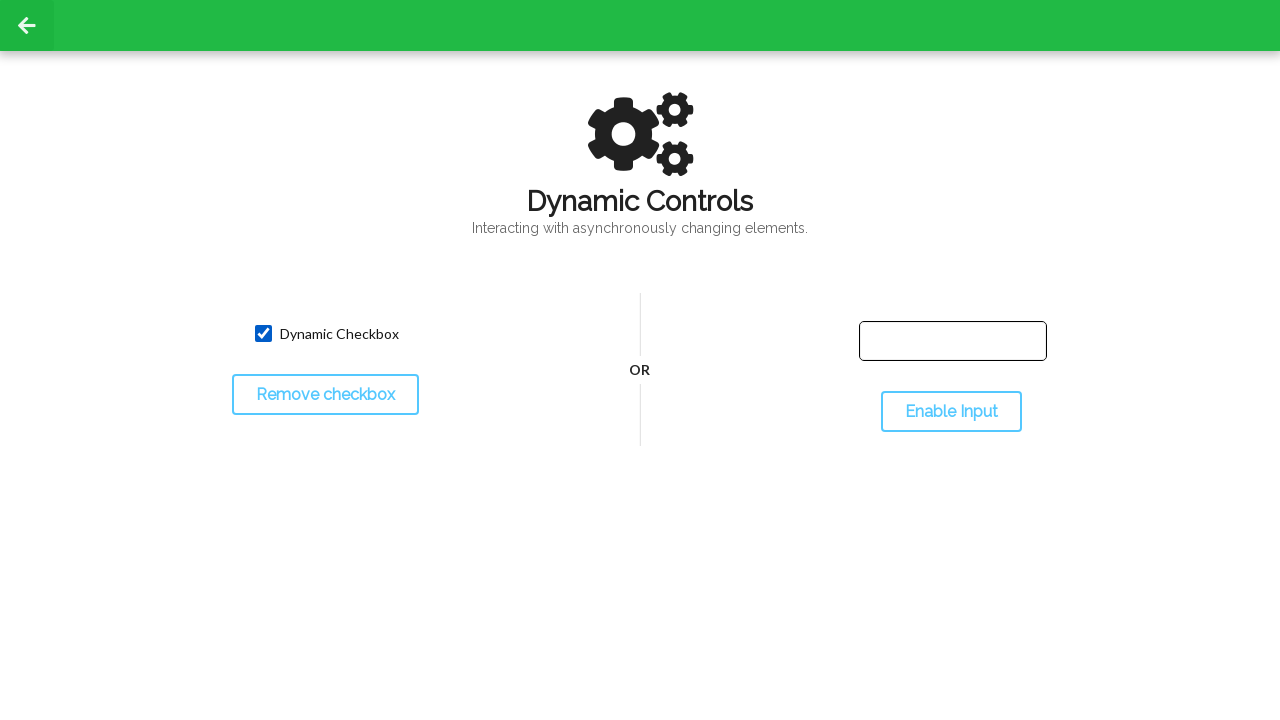

Located checkbox element
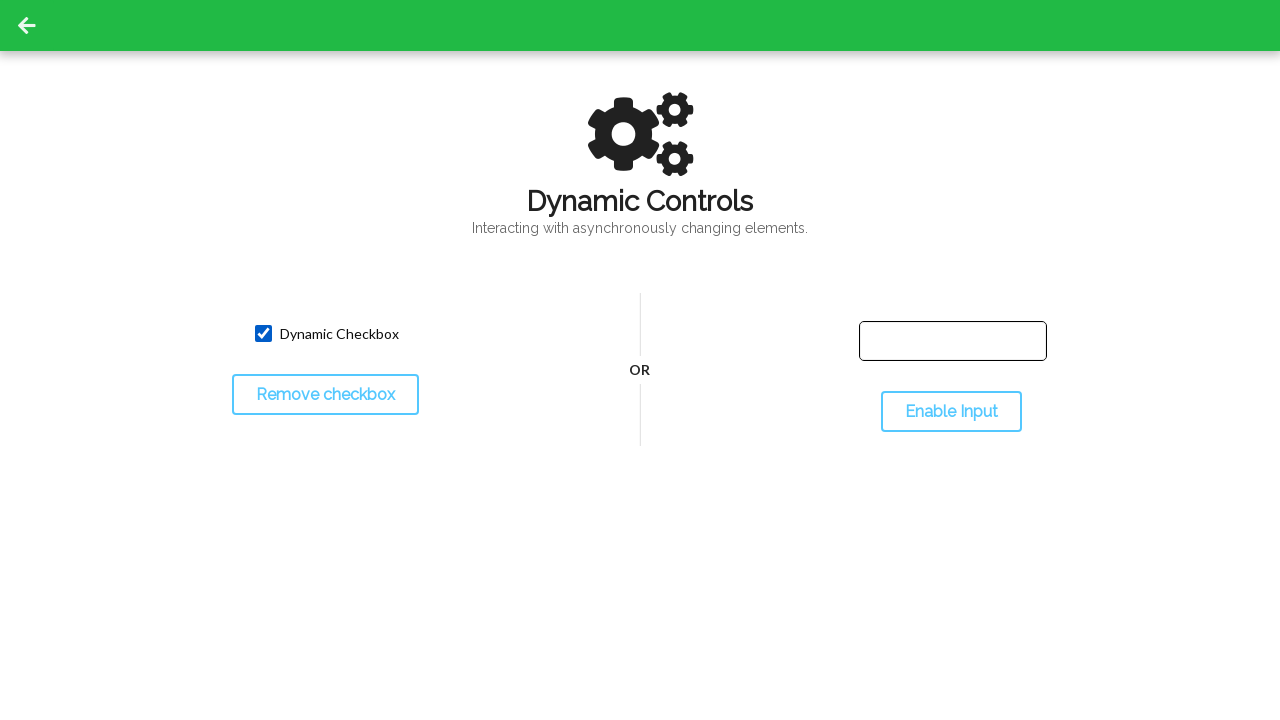

Verified checkbox is selected
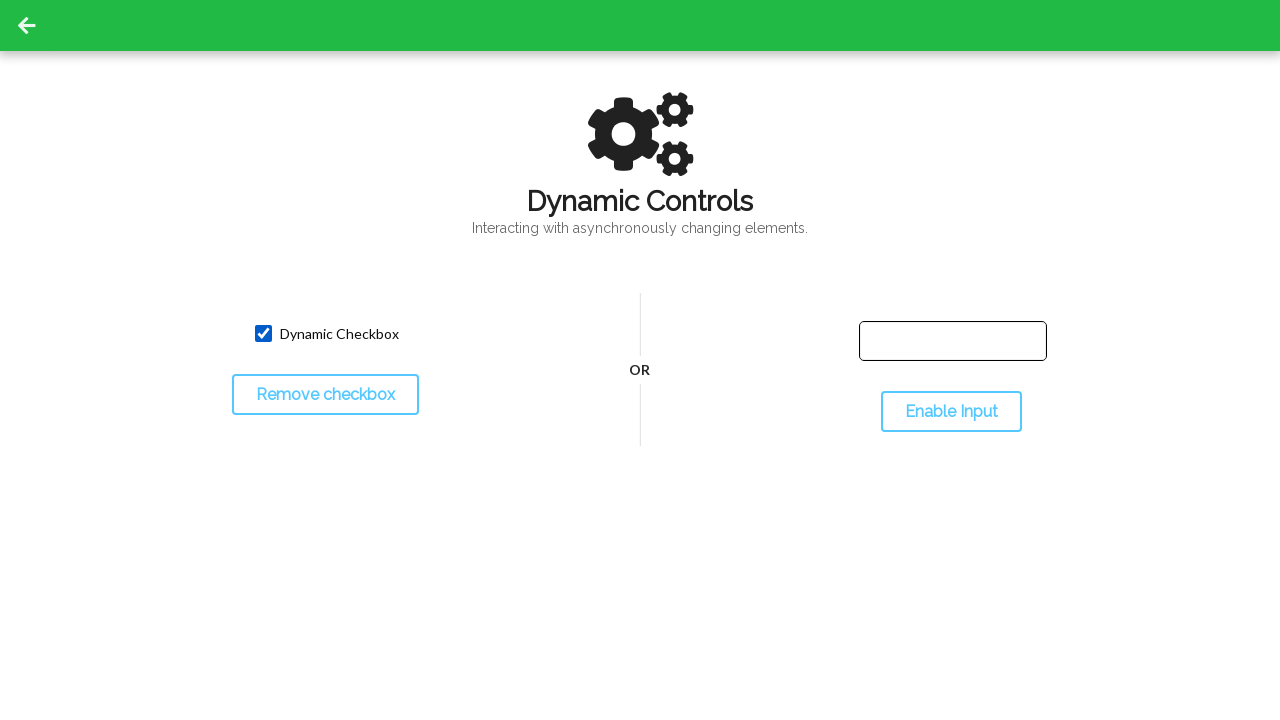

Clicked checkbox again to unselect it at (263, 334) on input.willDisappear
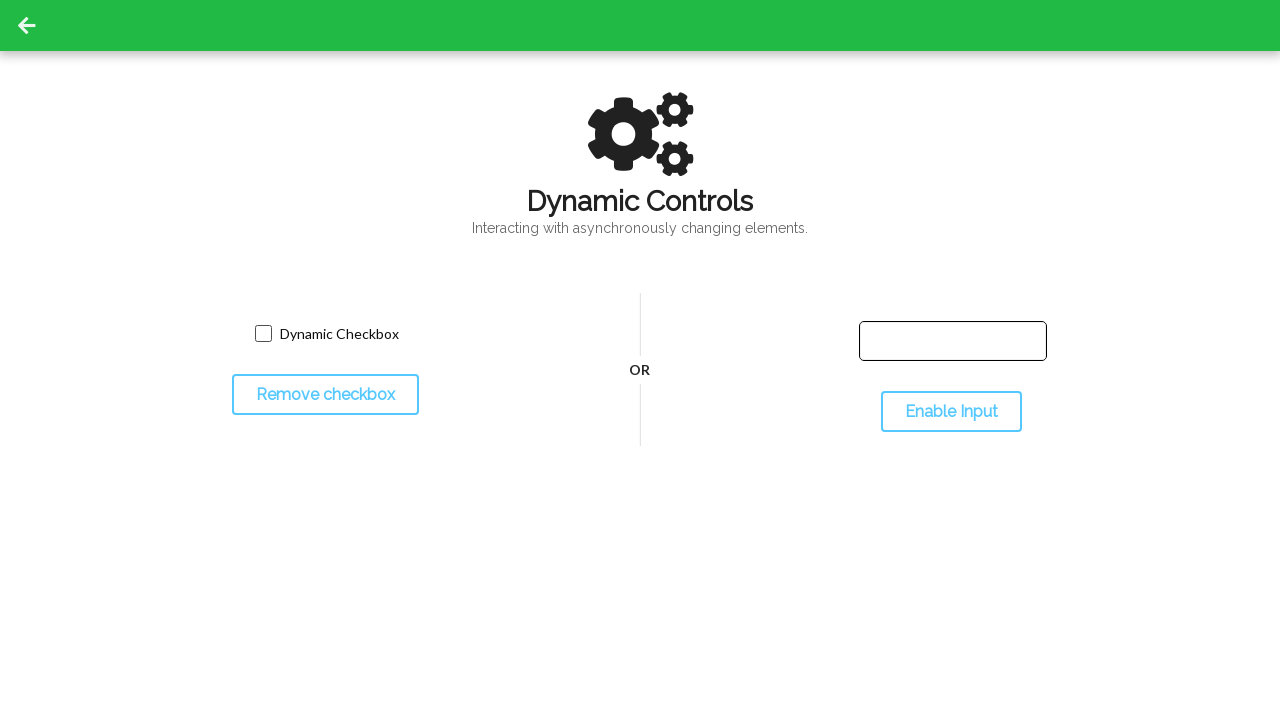

Verified checkbox is unselected
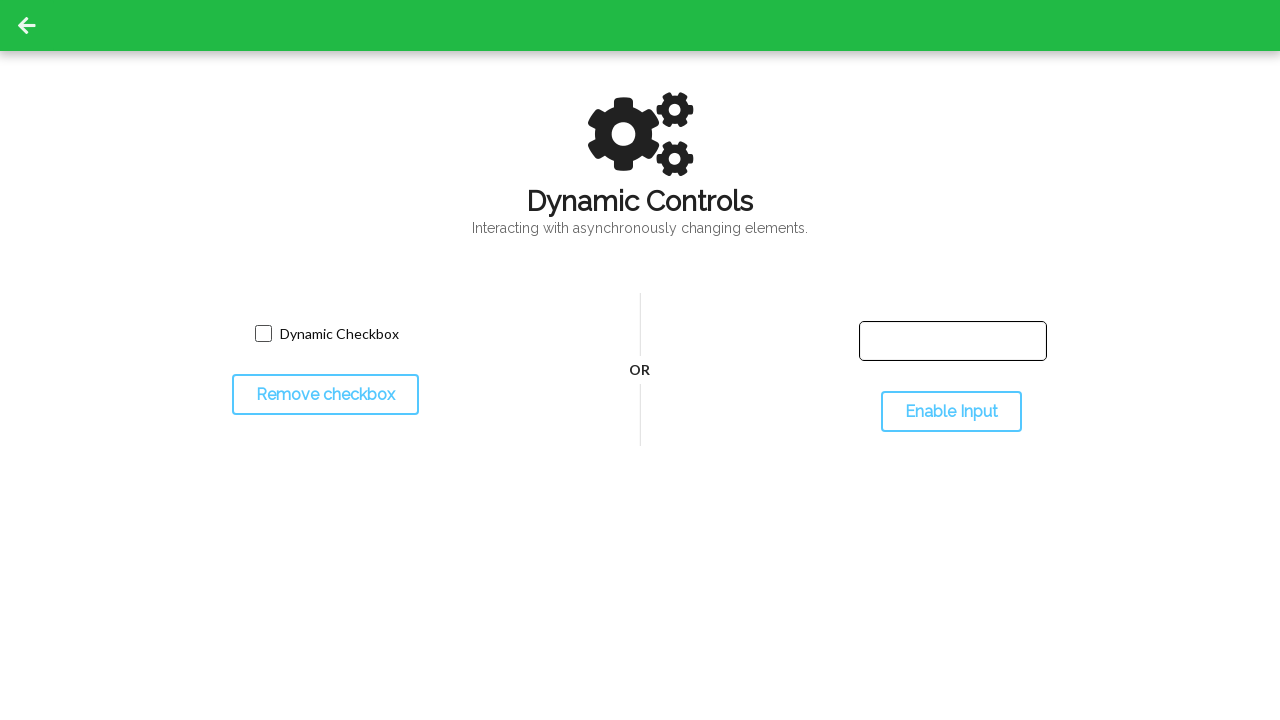

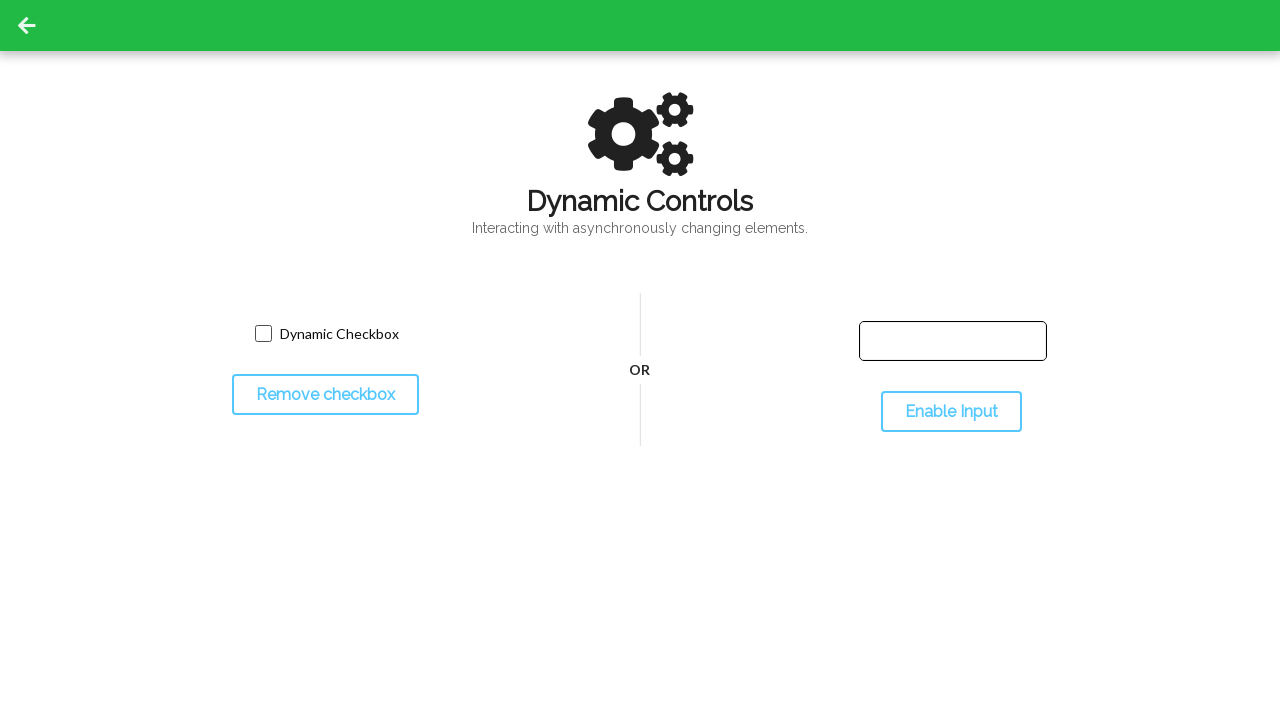